Solves a math problem by extracting a value from an element attribute, calculating the result, and submitting a form with checkbox and radio button selections

Starting URL: https://suninjuly.github.io/get_attribute.html

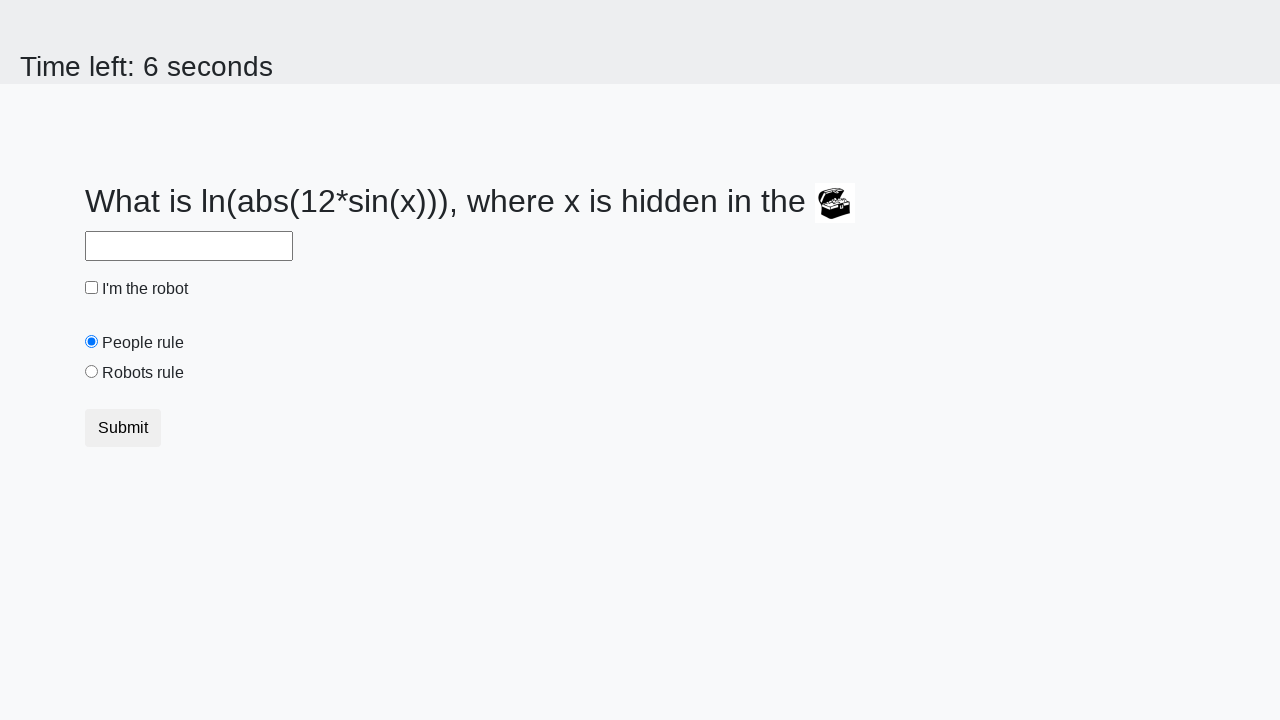

Located treasure element
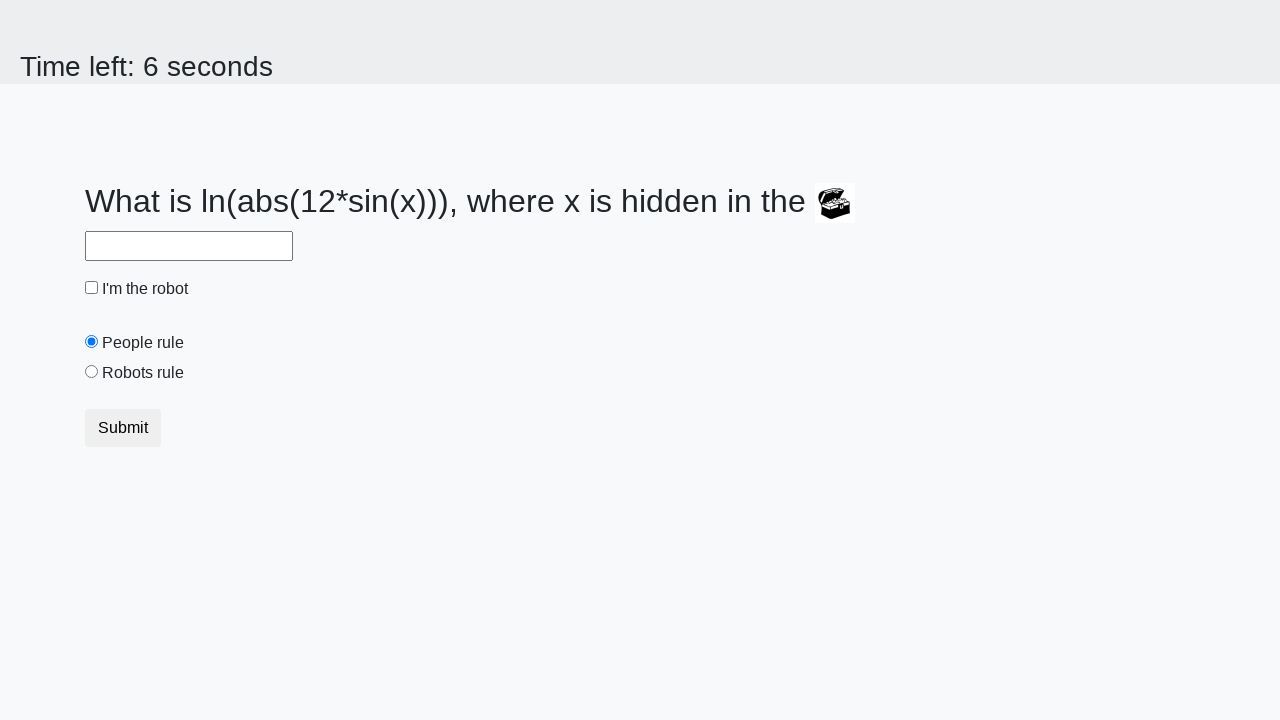

Extracted valuex attribute from treasure element: 865
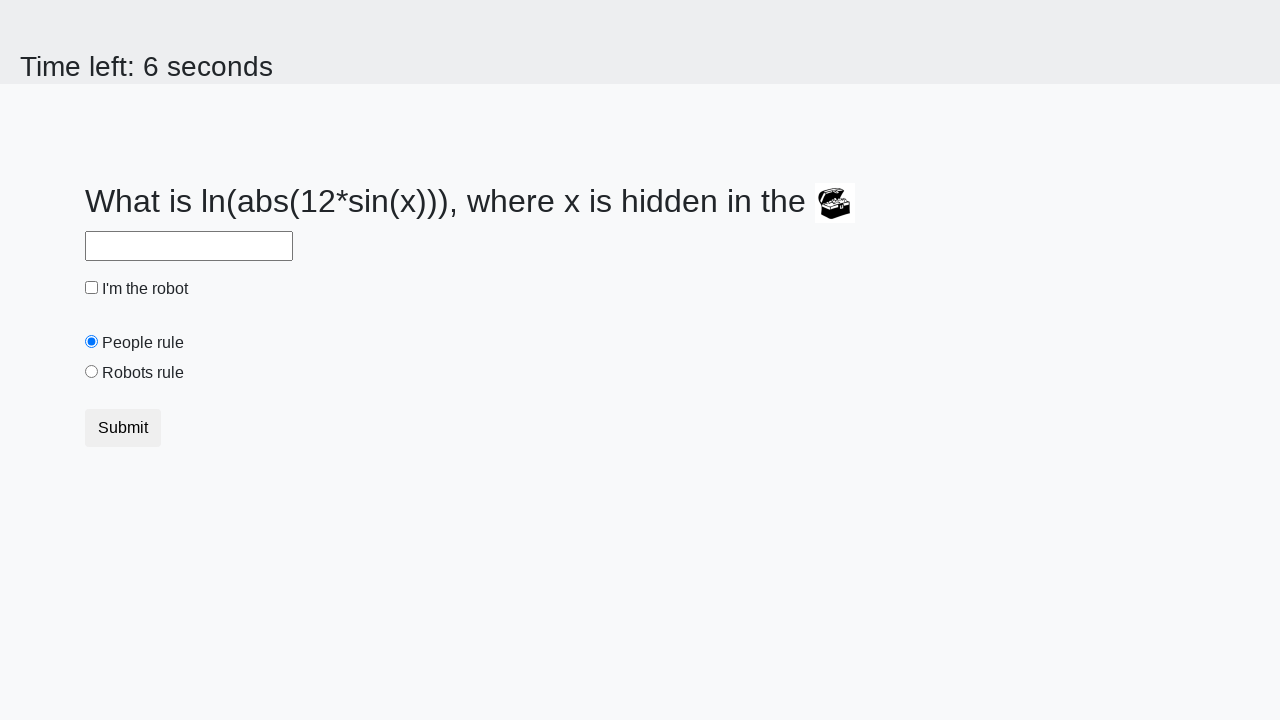

Calculated math formula result: 2.3494778599750834
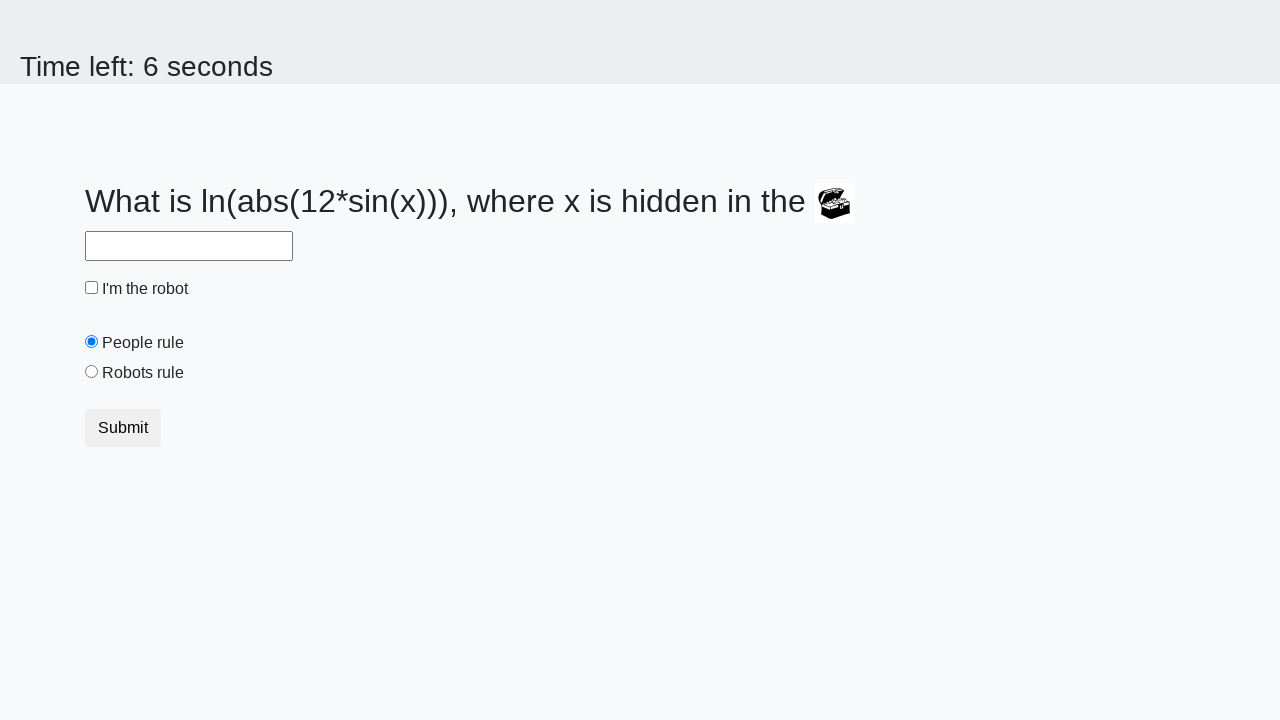

Filled answer field with calculated value: 2.3494778599750834 on #answer
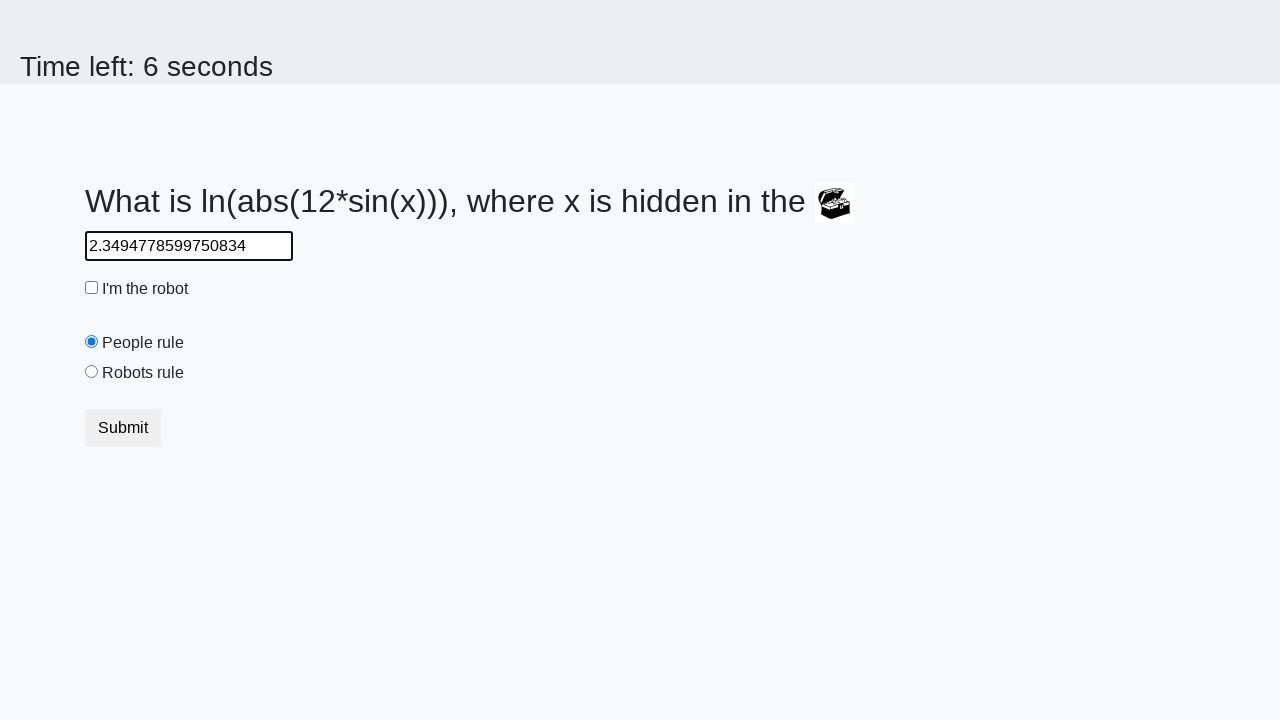

Checked the robot checkbox at (92, 288) on #robotCheckbox
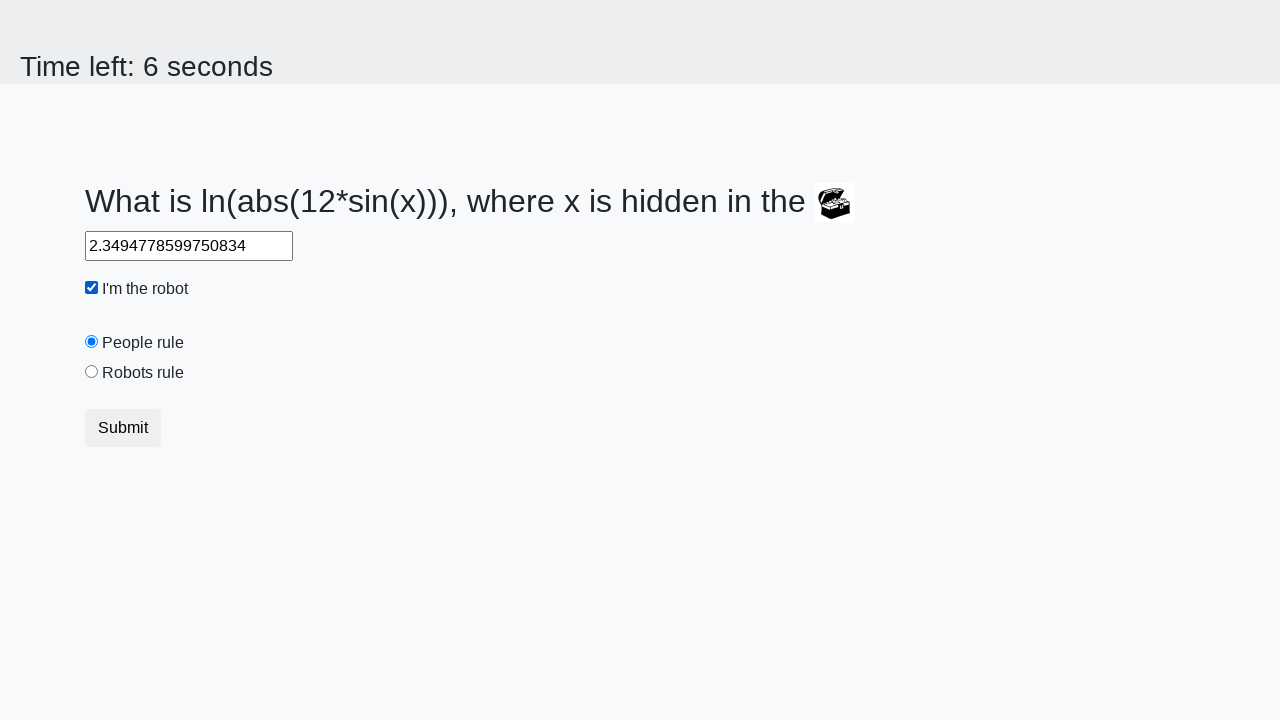

Selected the robots rule radio button at (92, 372) on #robotsRule
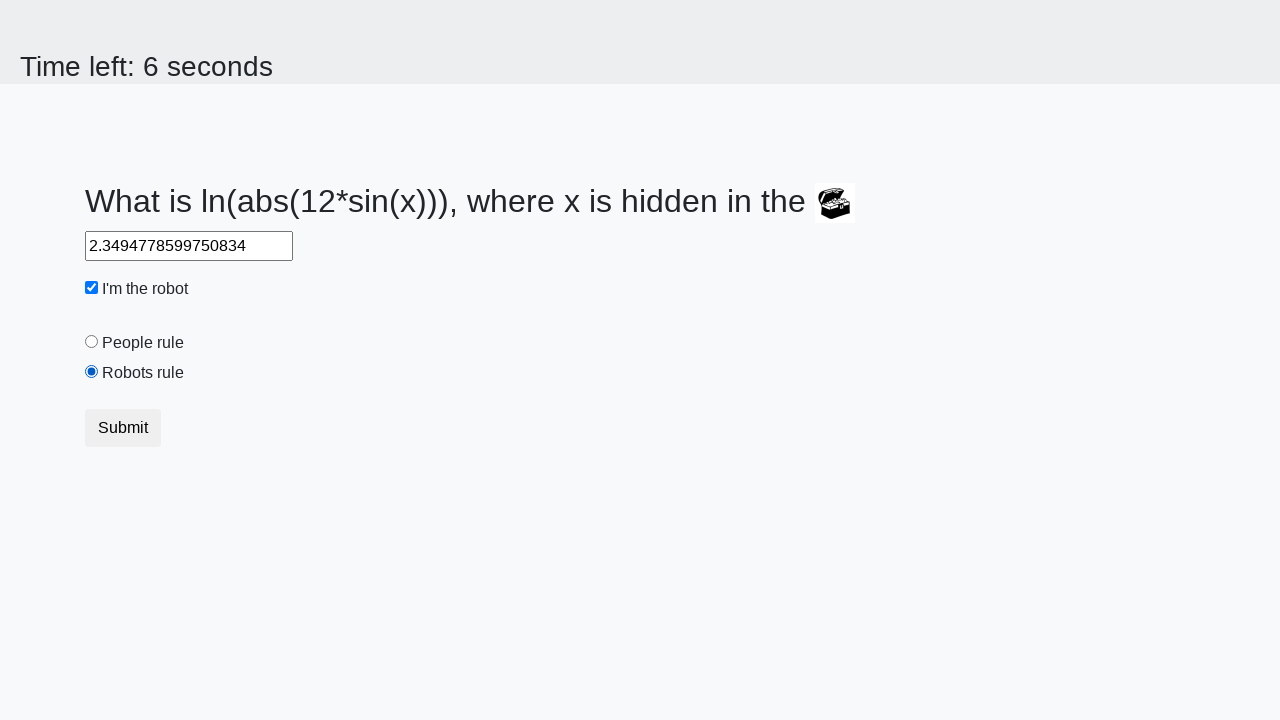

Submitted the form at (123, 428) on button[type='submit']
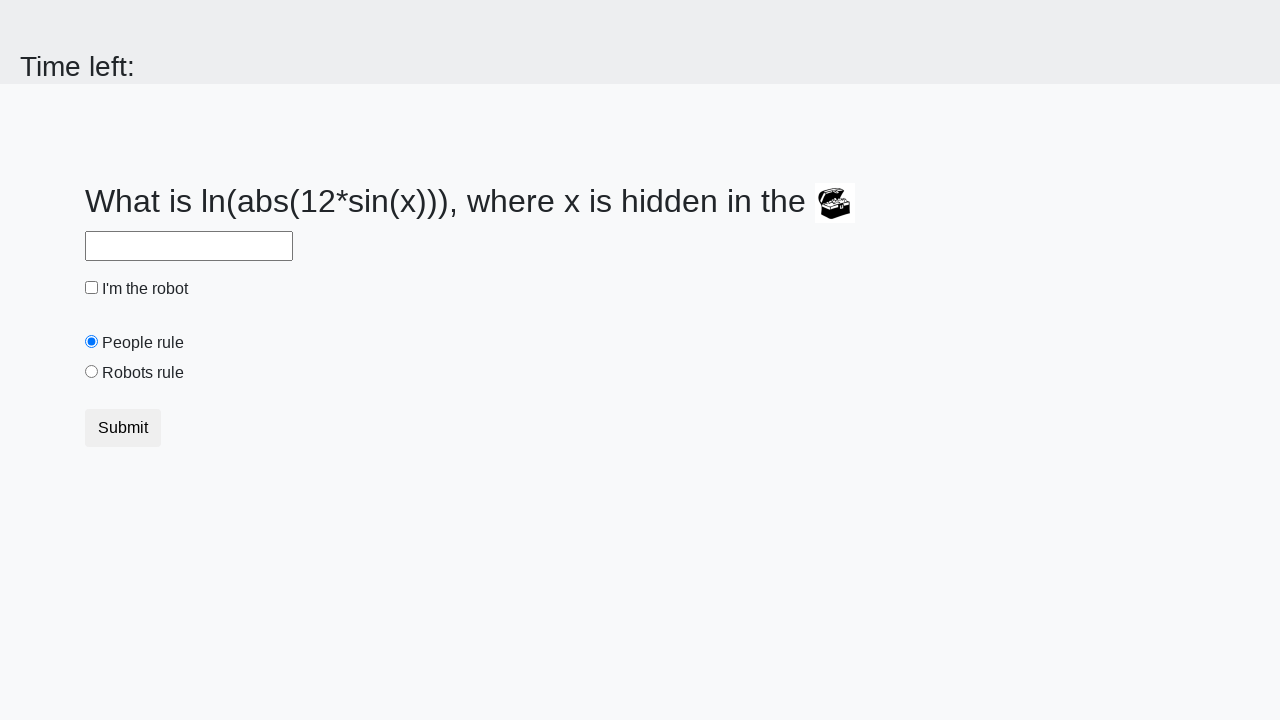

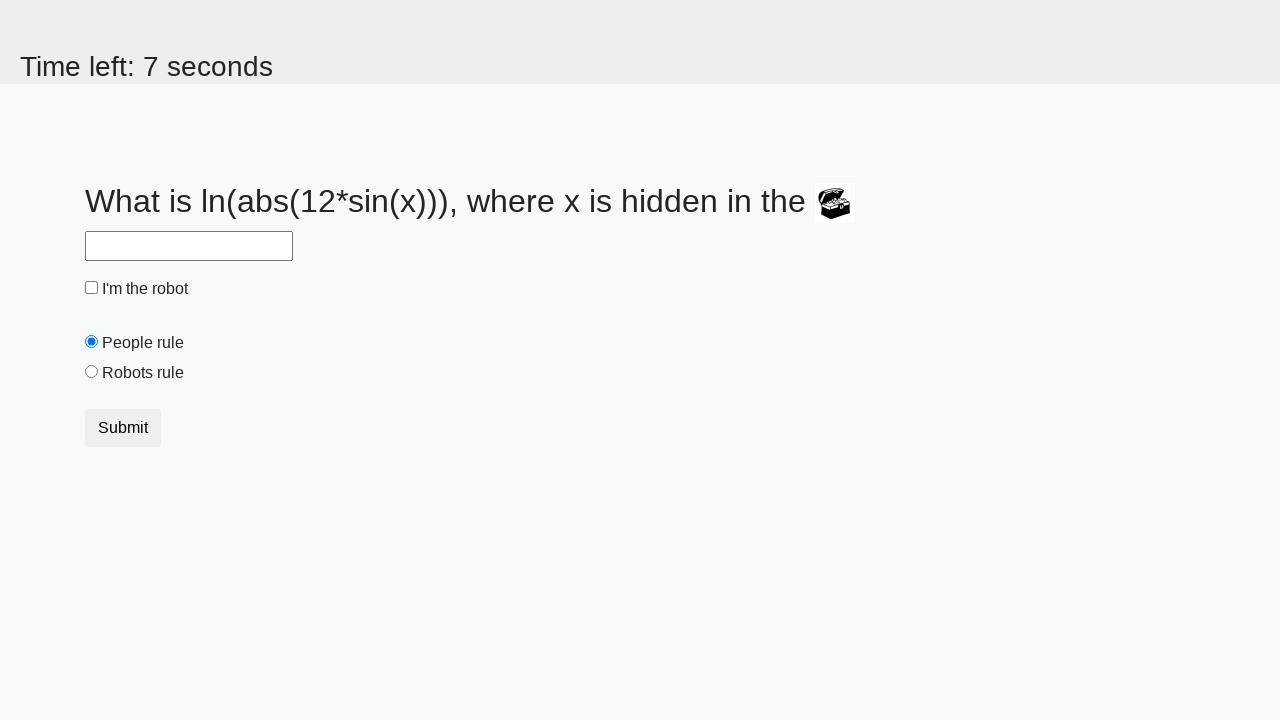